Tests filtering to display all todo items after switching between filters

Starting URL: https://demo.playwright.dev/todomvc

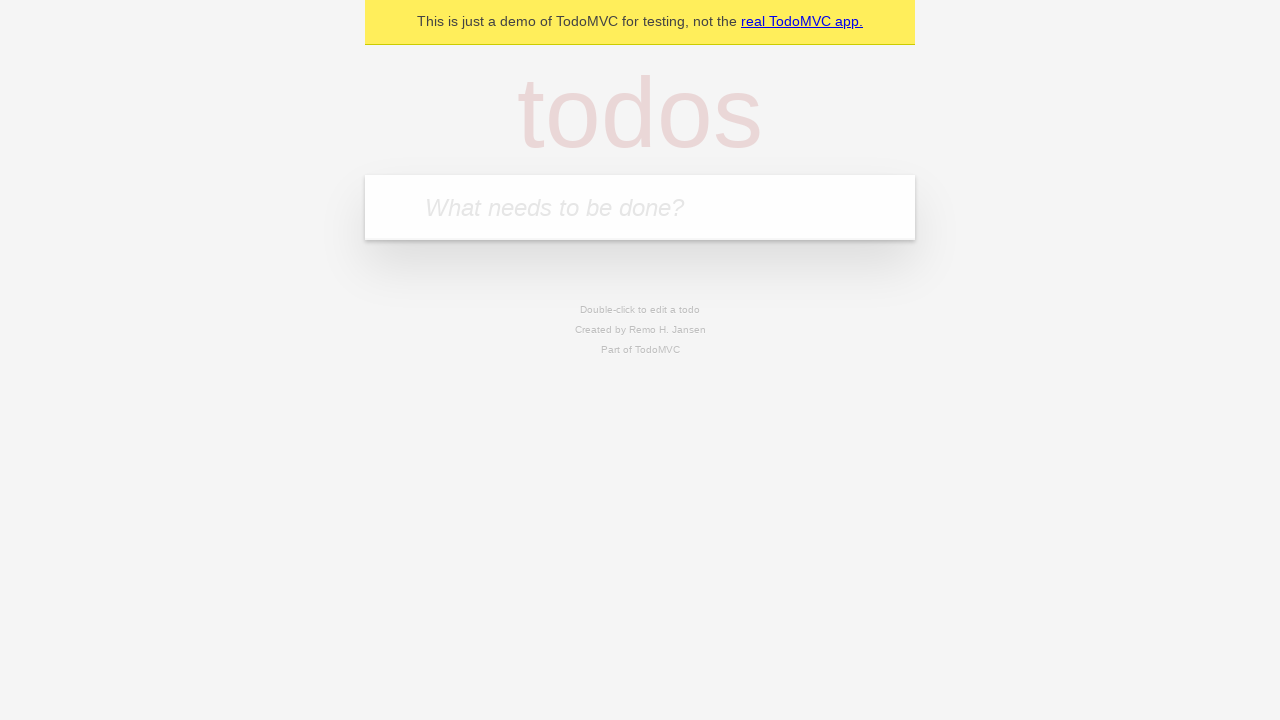

Filled todo input with 'buy some cheese' on internal:attr=[placeholder="What needs to be done?"i]
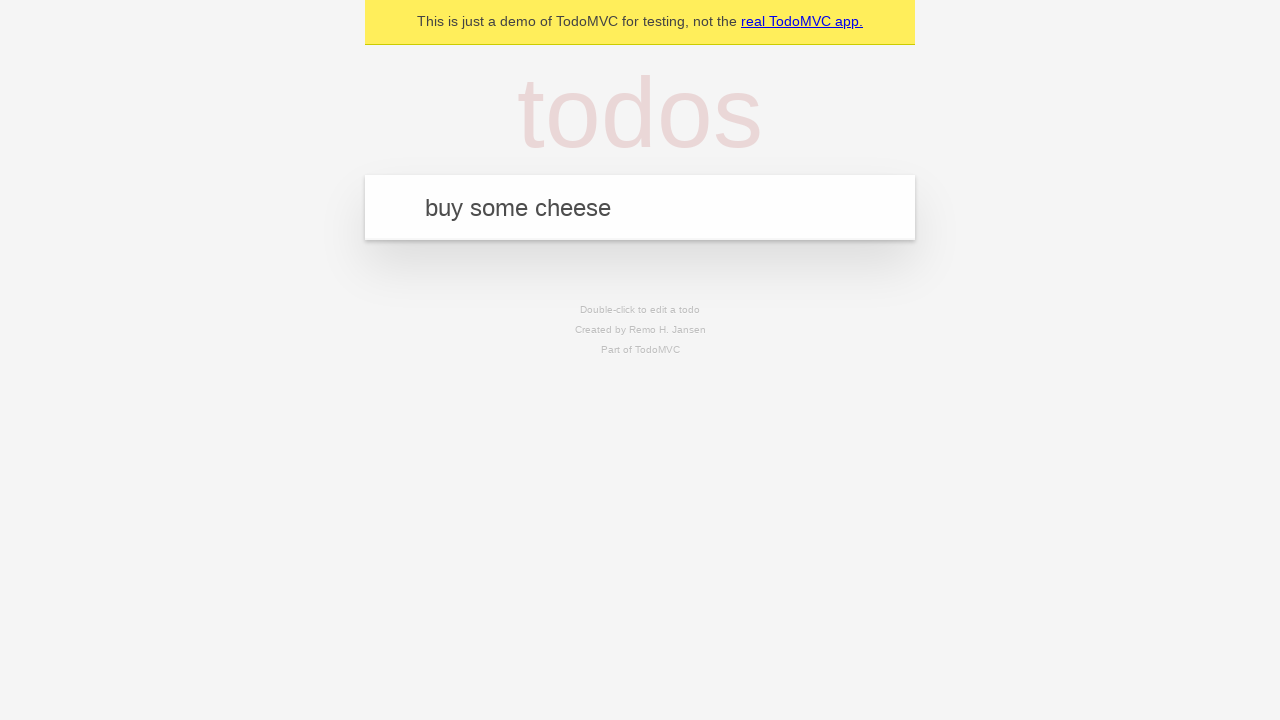

Pressed Enter to create first todo on internal:attr=[placeholder="What needs to be done?"i]
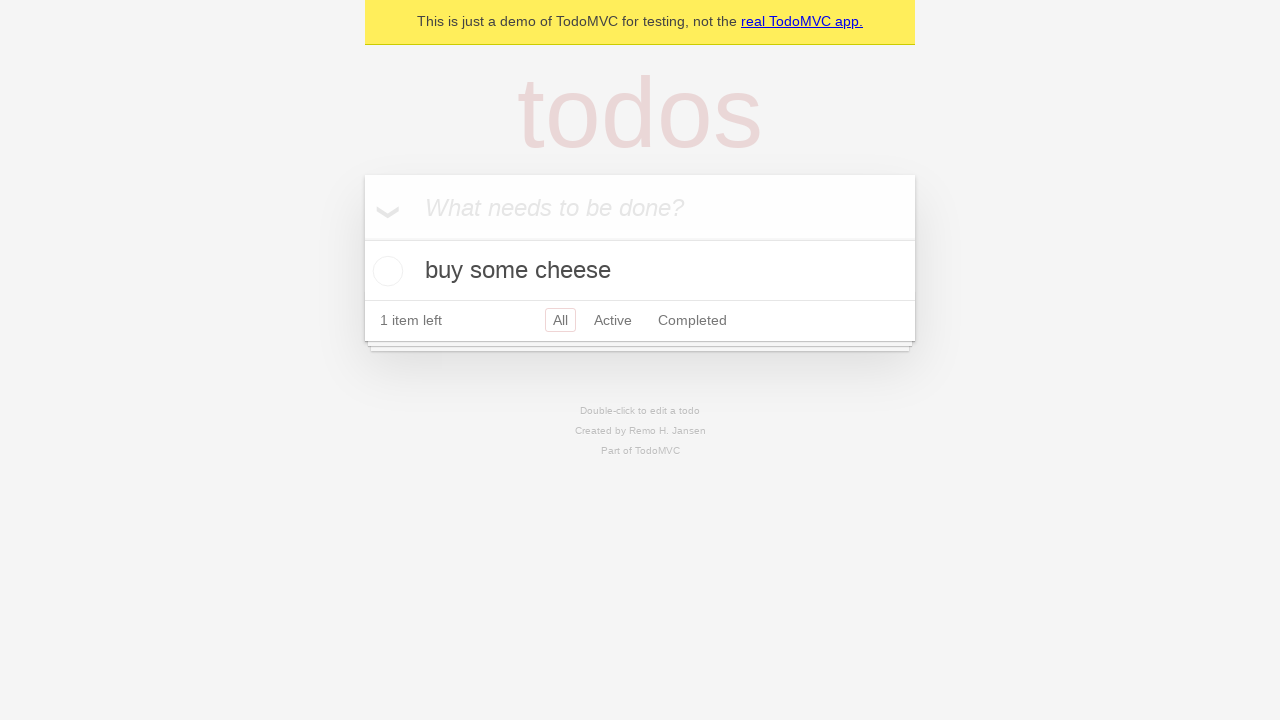

Filled todo input with 'feed the cat' on internal:attr=[placeholder="What needs to be done?"i]
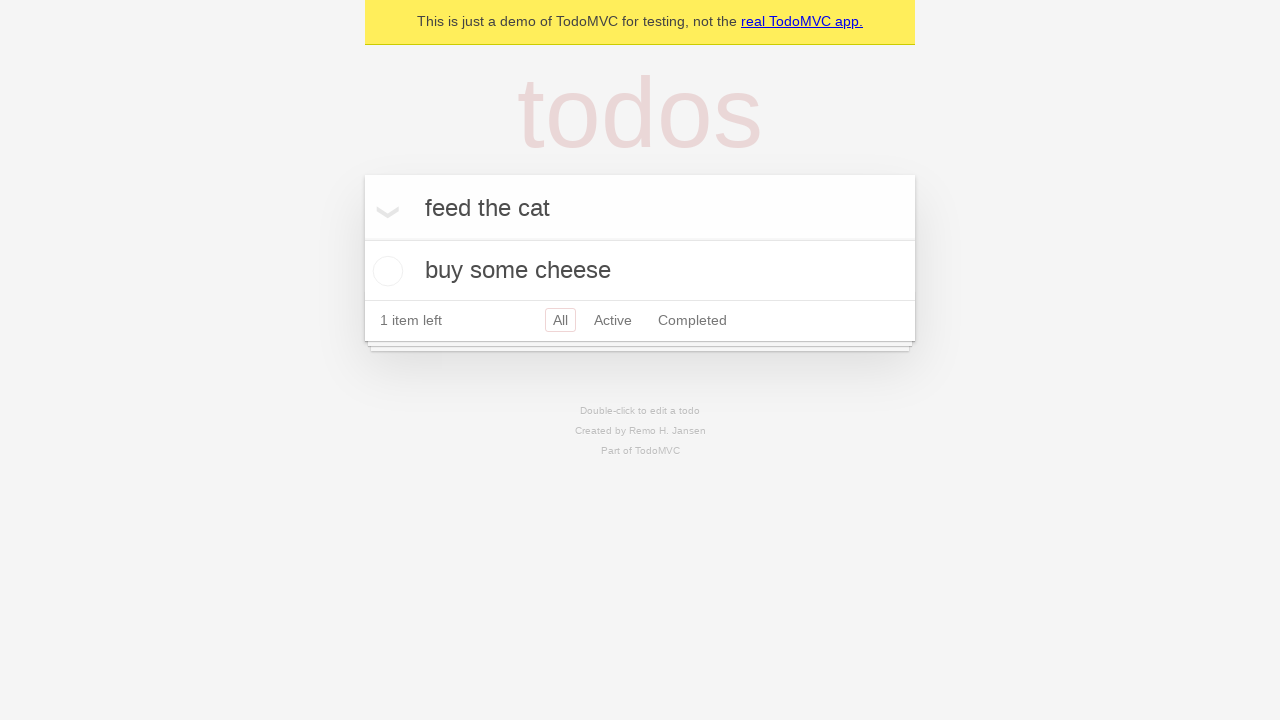

Pressed Enter to create second todo on internal:attr=[placeholder="What needs to be done?"i]
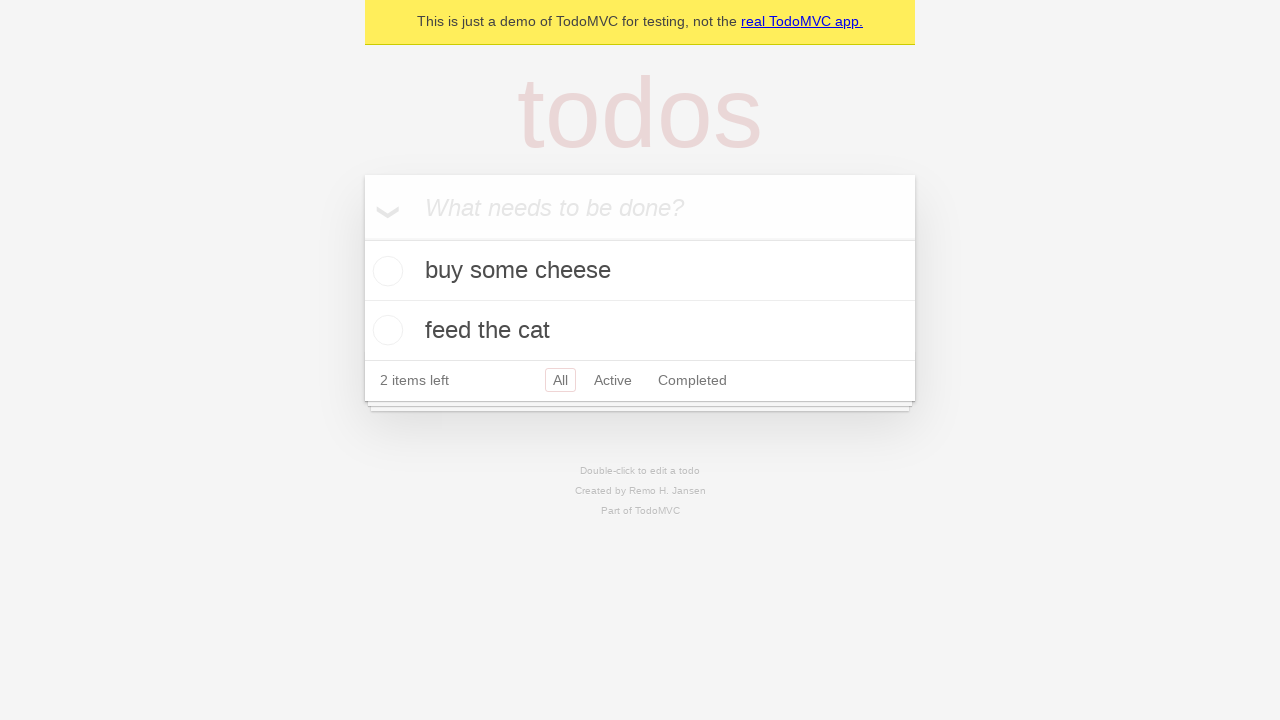

Filled todo input with 'book a doctors appointment' on internal:attr=[placeholder="What needs to be done?"i]
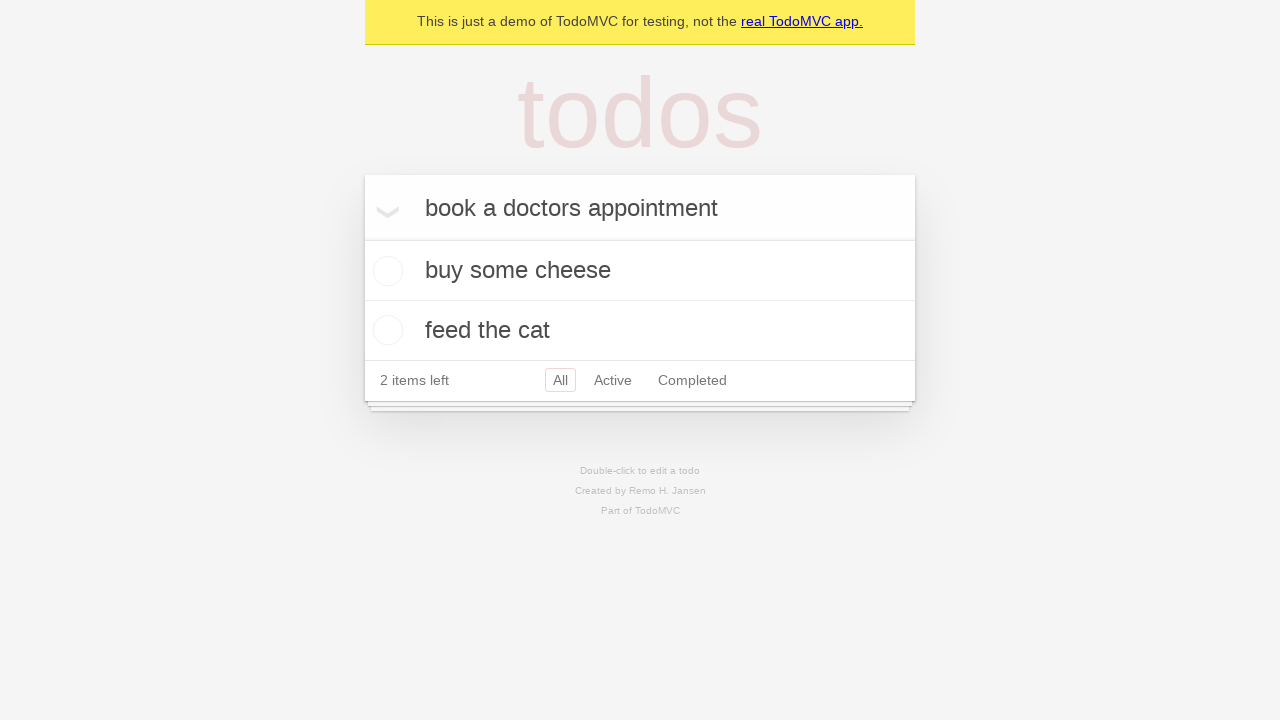

Pressed Enter to create third todo on internal:attr=[placeholder="What needs to be done?"i]
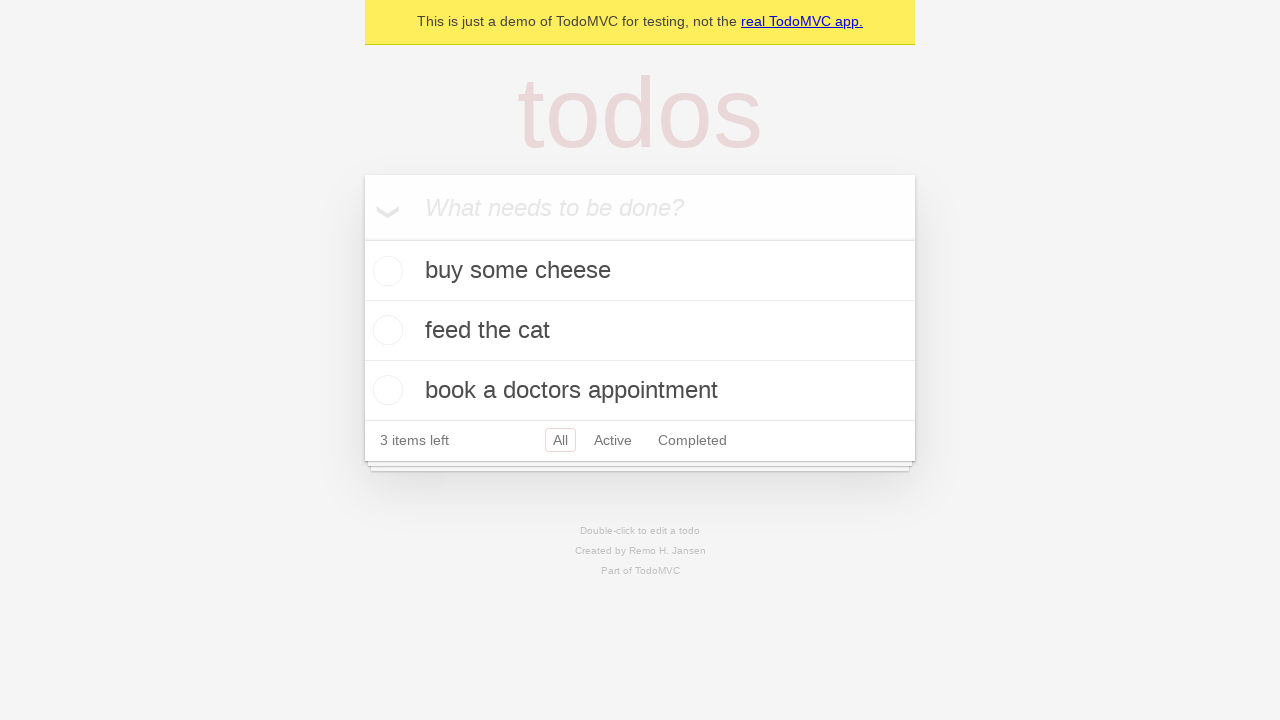

Checked the second todo item at (385, 330) on [data-testid='todo-item'] >> nth=1 >> internal:role=checkbox
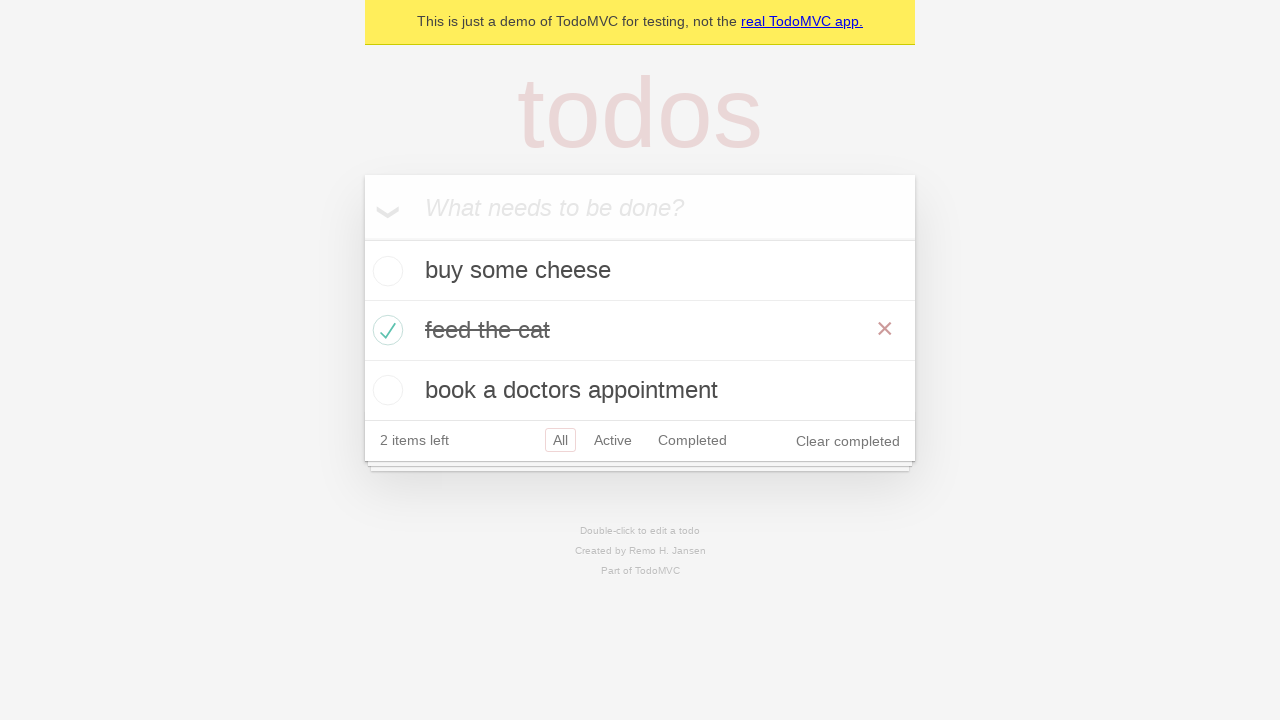

Clicked 'Active' filter to display only active todos at (613, 440) on internal:role=link[name="Active"i]
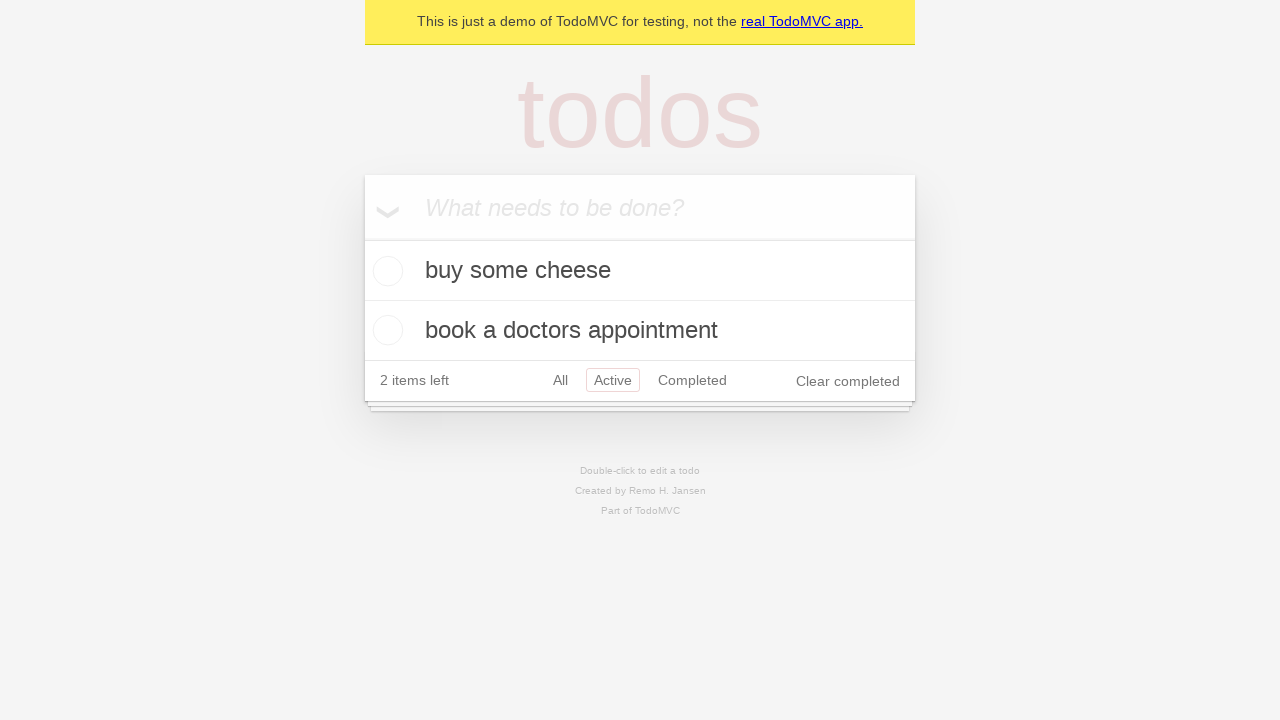

Clicked 'Completed' filter to display only completed todos at (692, 380) on internal:role=link[name="Completed"i]
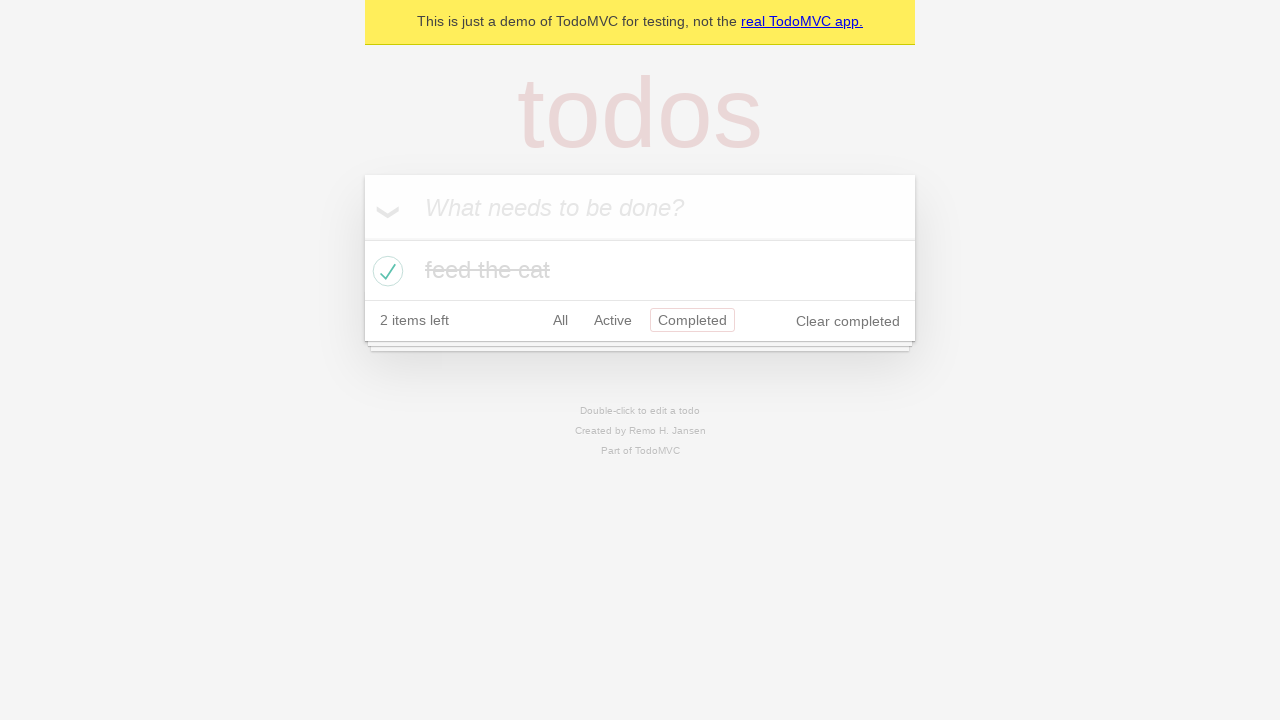

Clicked 'All' filter to display all todo items at (560, 320) on internal:role=link[name="All"i]
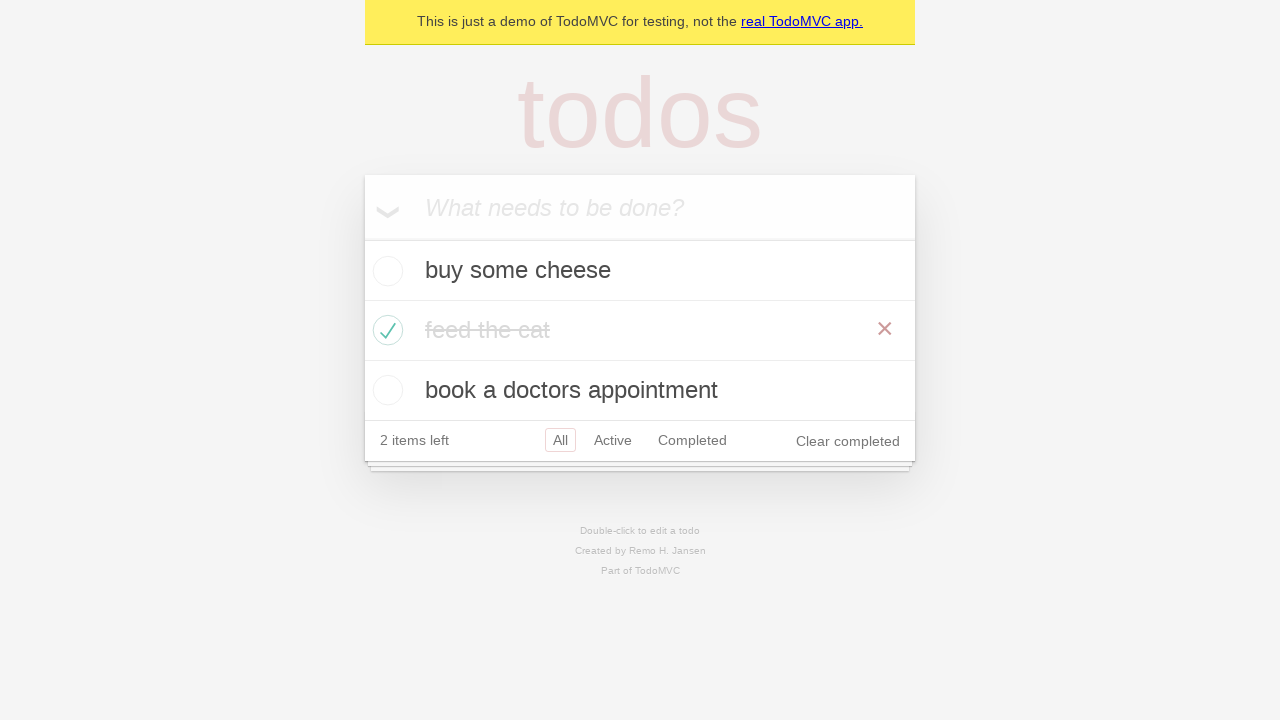

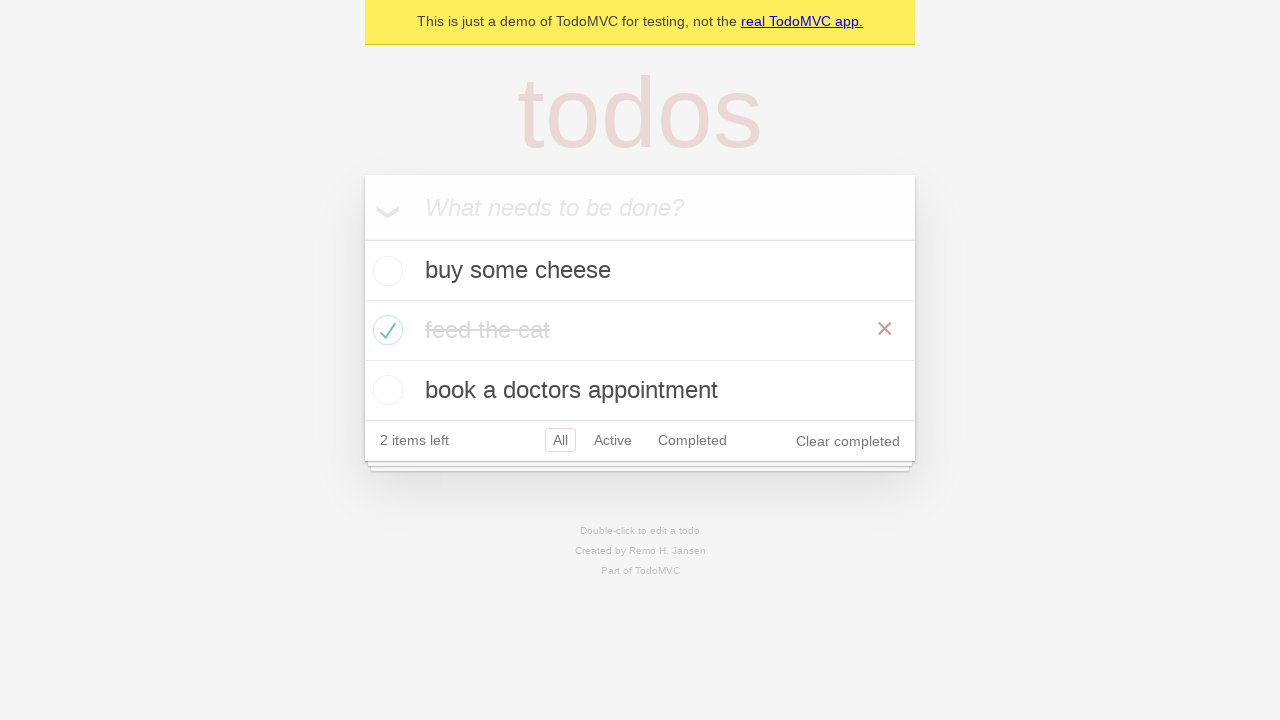